Tests Selenium documentation site by navigating to Documentation, selecting the Kotlin tab in code snippets, using the search functionality to search for "wait", then clearing and searching for "explicit", and clicking the first result.

Starting URL: https://www.selenium.dev/

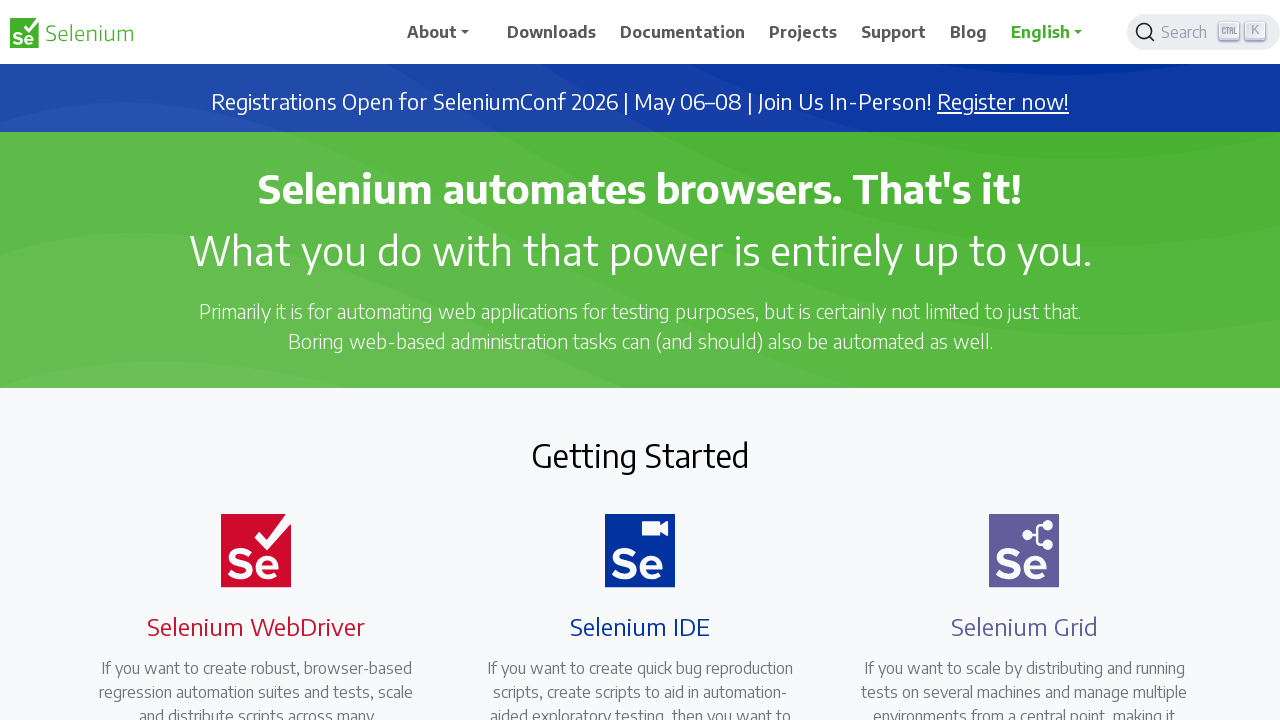

Clicked on Documentation from main menu at (683, 32) on text=Documentation
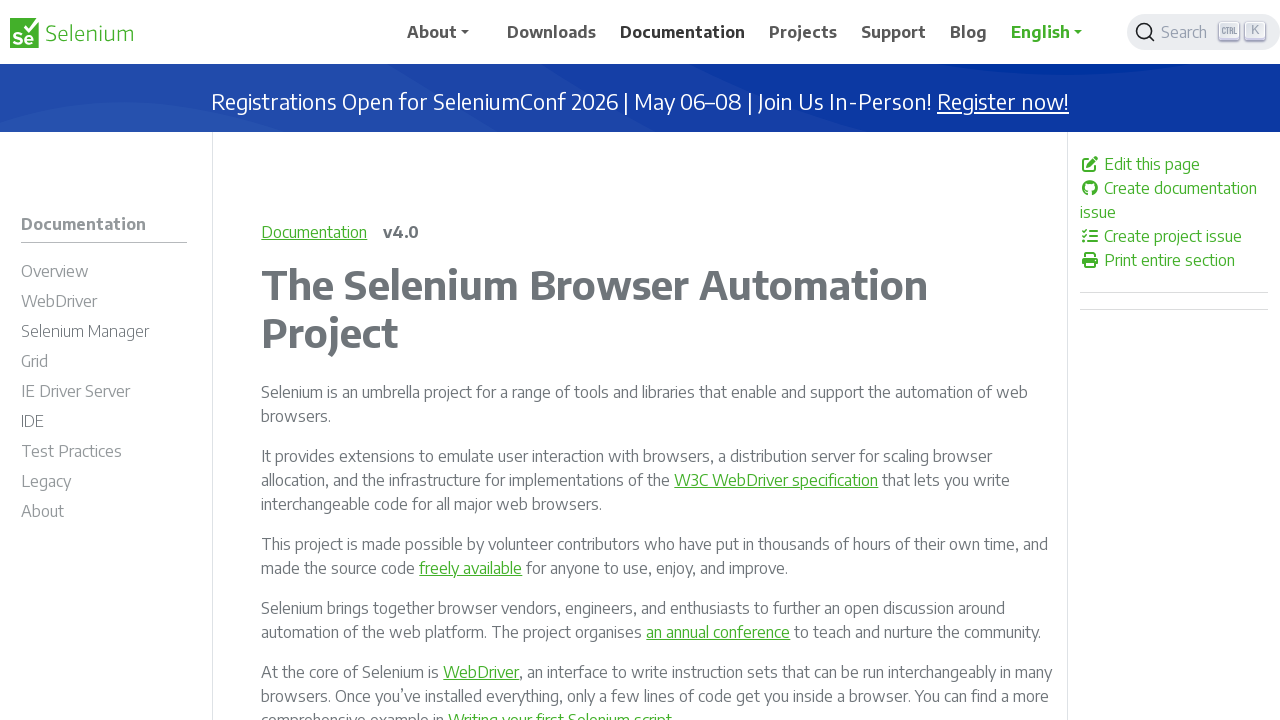

Documentation page loaded (domcontentloaded state)
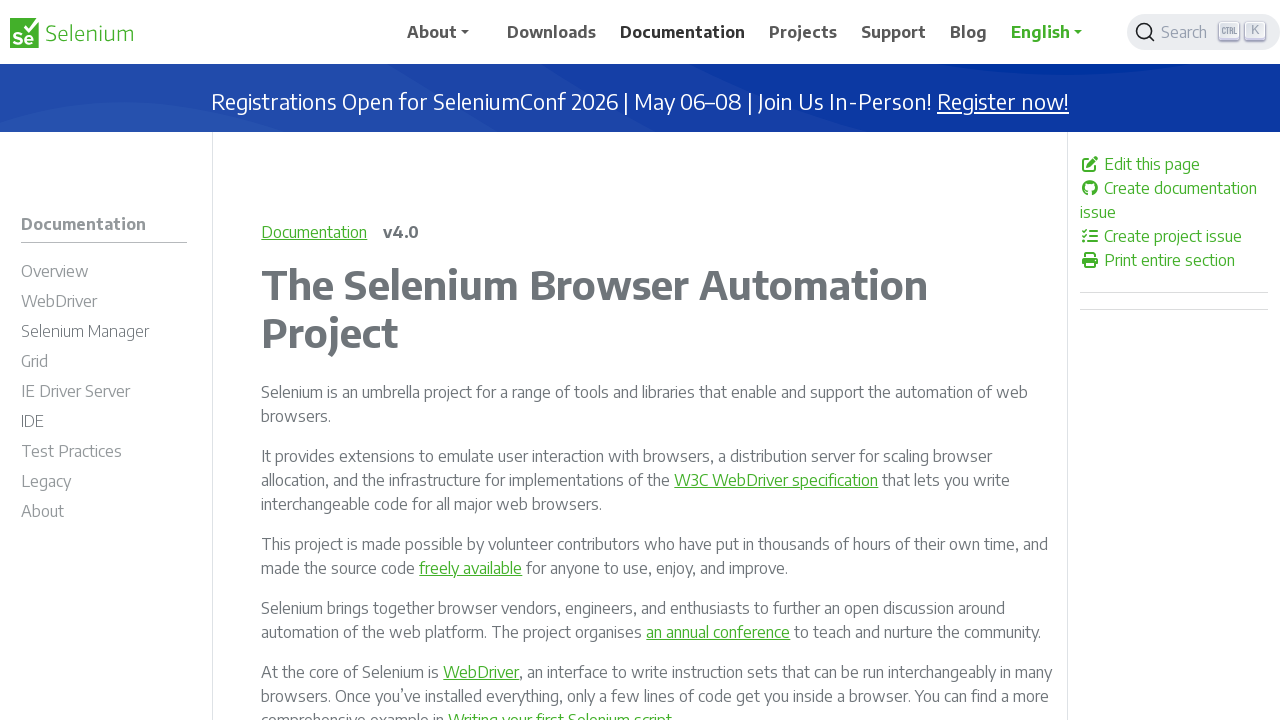

Selected Kotlin tab in code snippet at (697, 361) on text=Kotlin
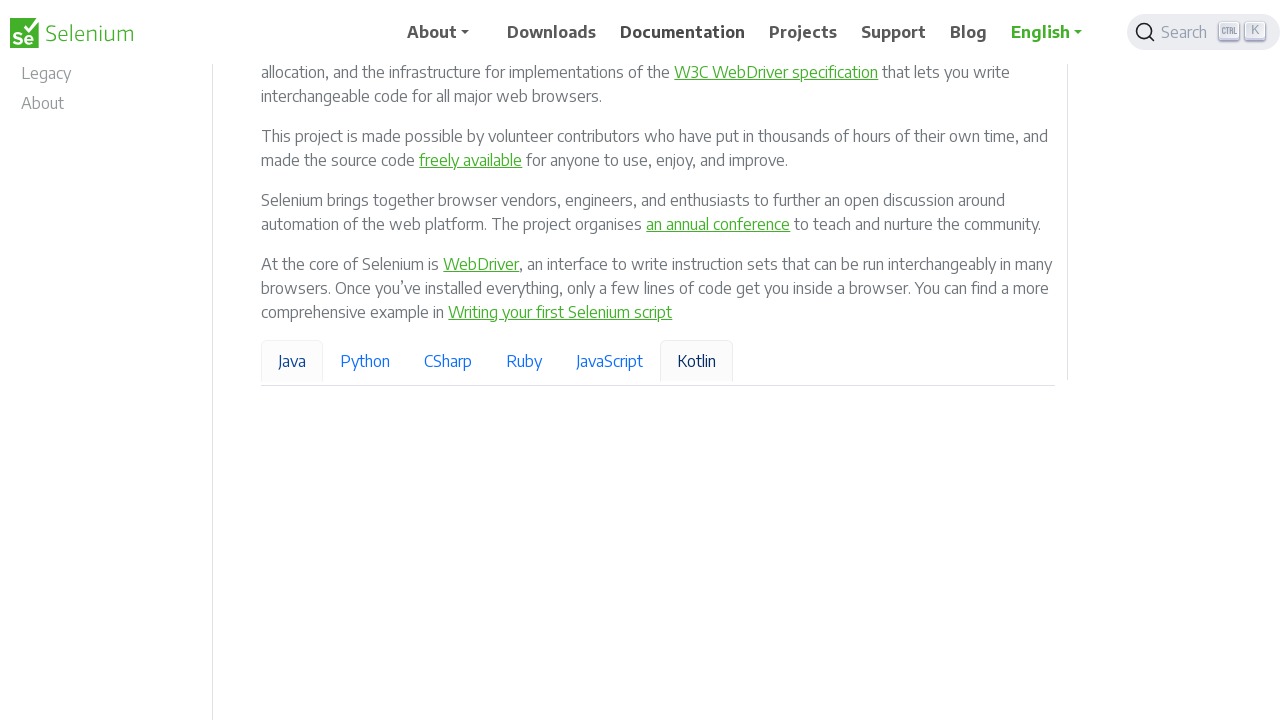

Clicked on DocSearch button at (1204, 32) on button.DocSearch
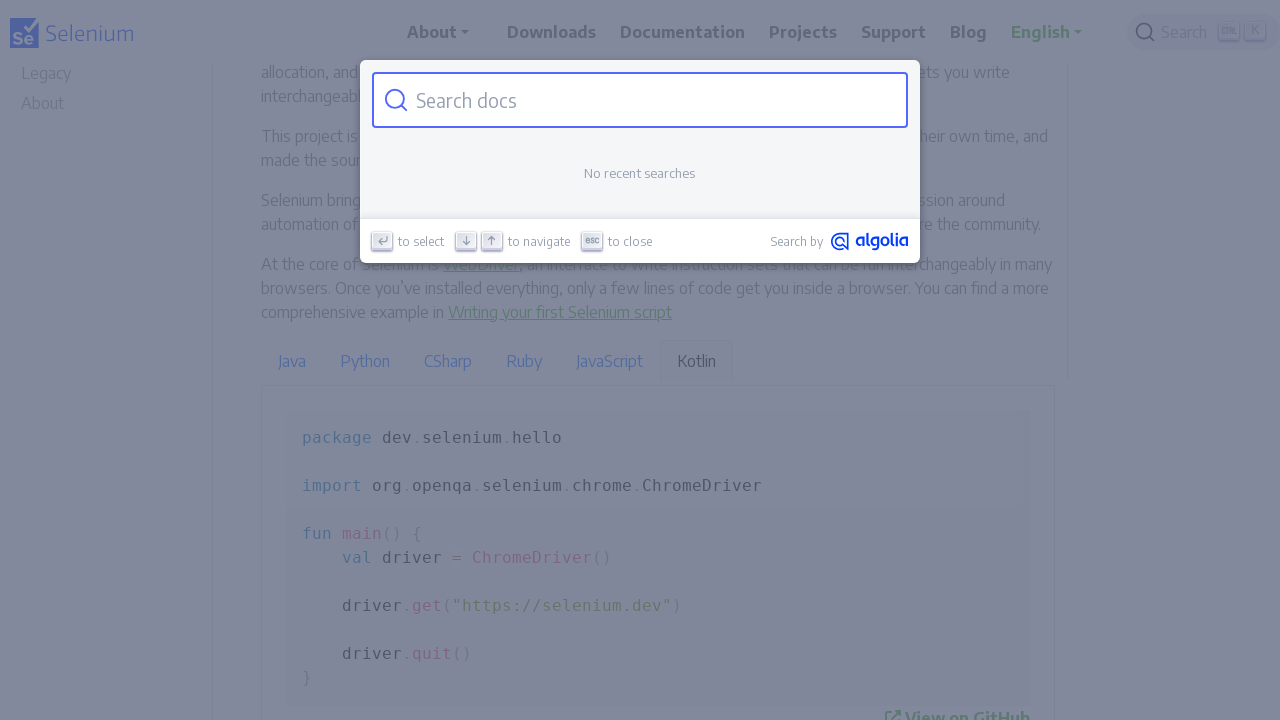

Typed 'wait' in search field on input.DocSearch-Input
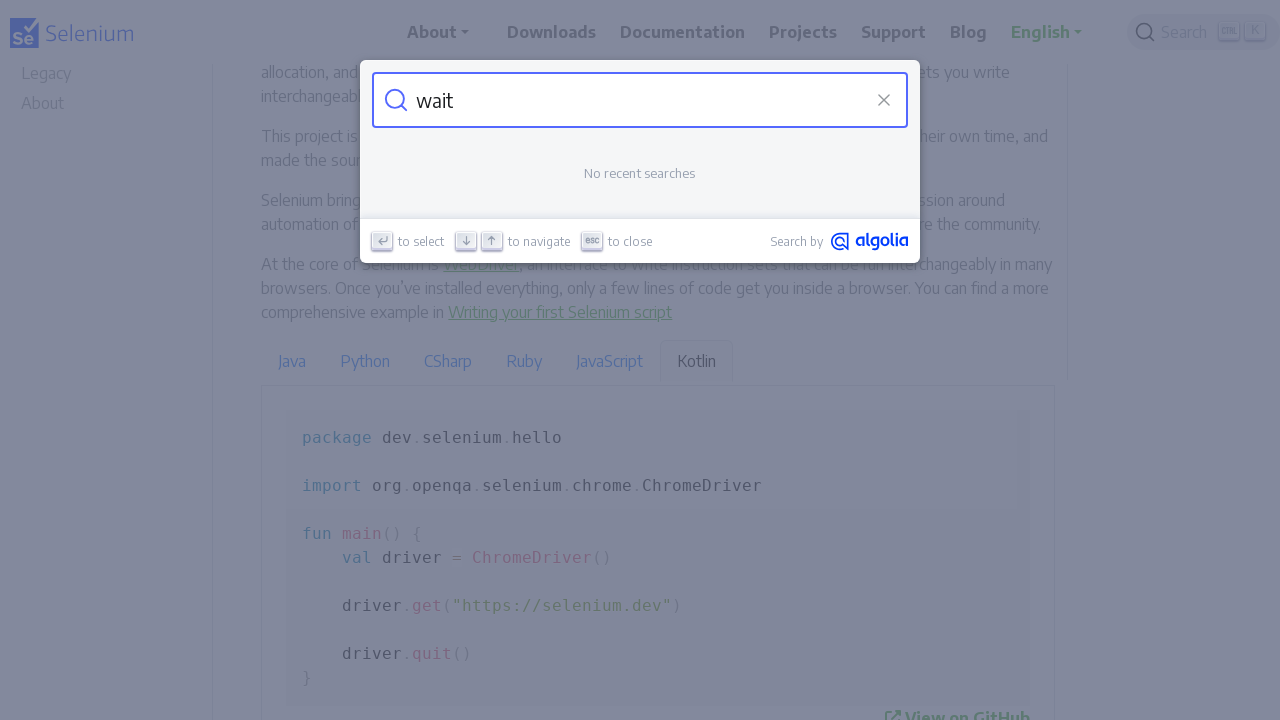

Cleared search field on input.DocSearch-Input
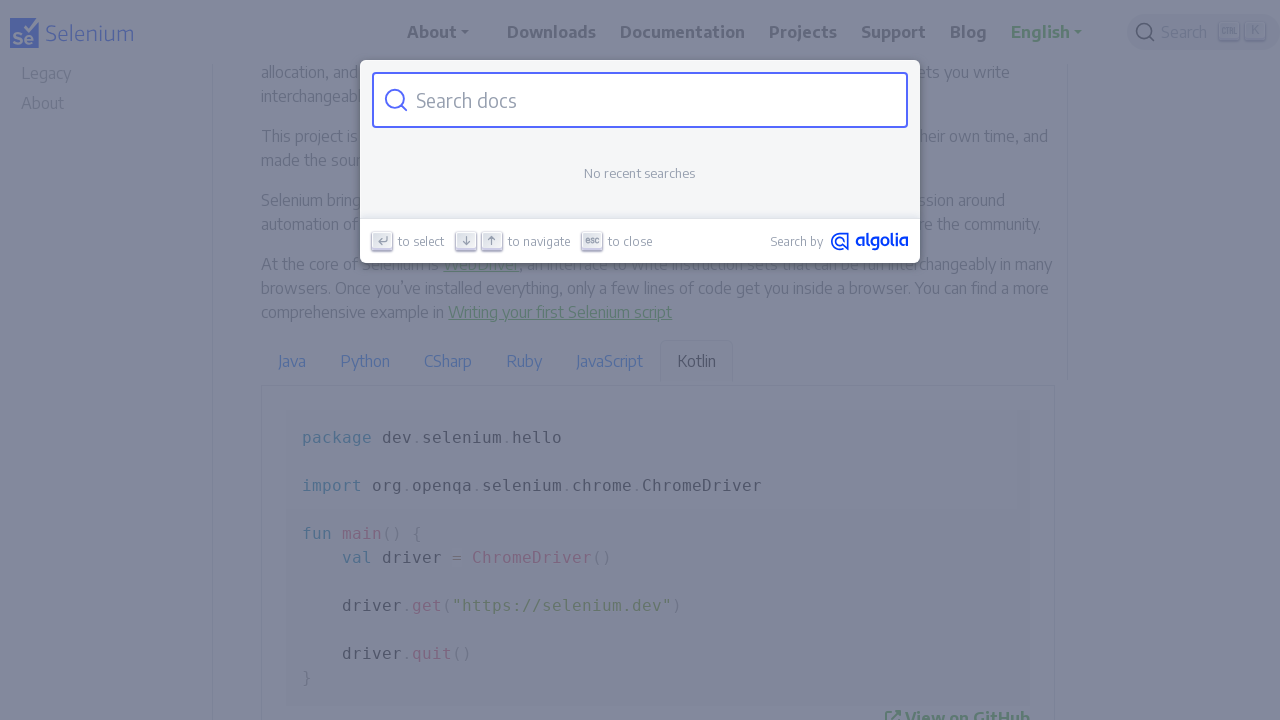

Typed 'explicit' in search field on input.DocSearch-Input
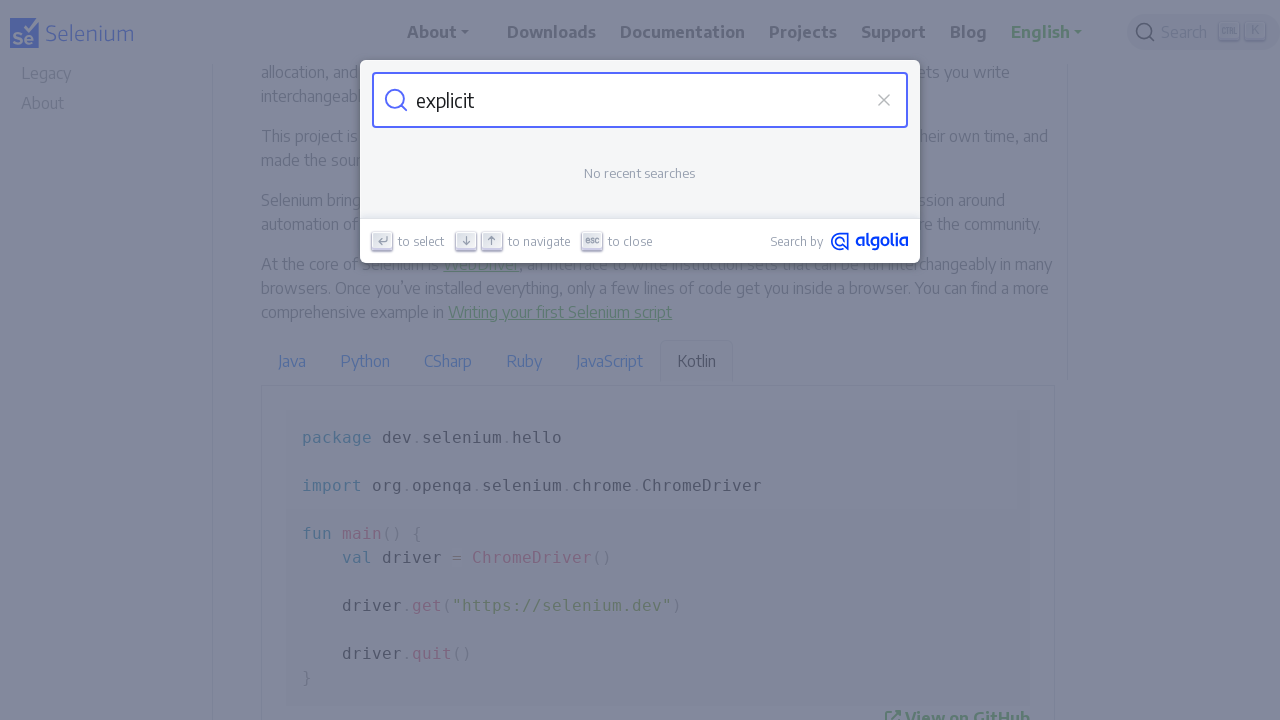

Search results loaded
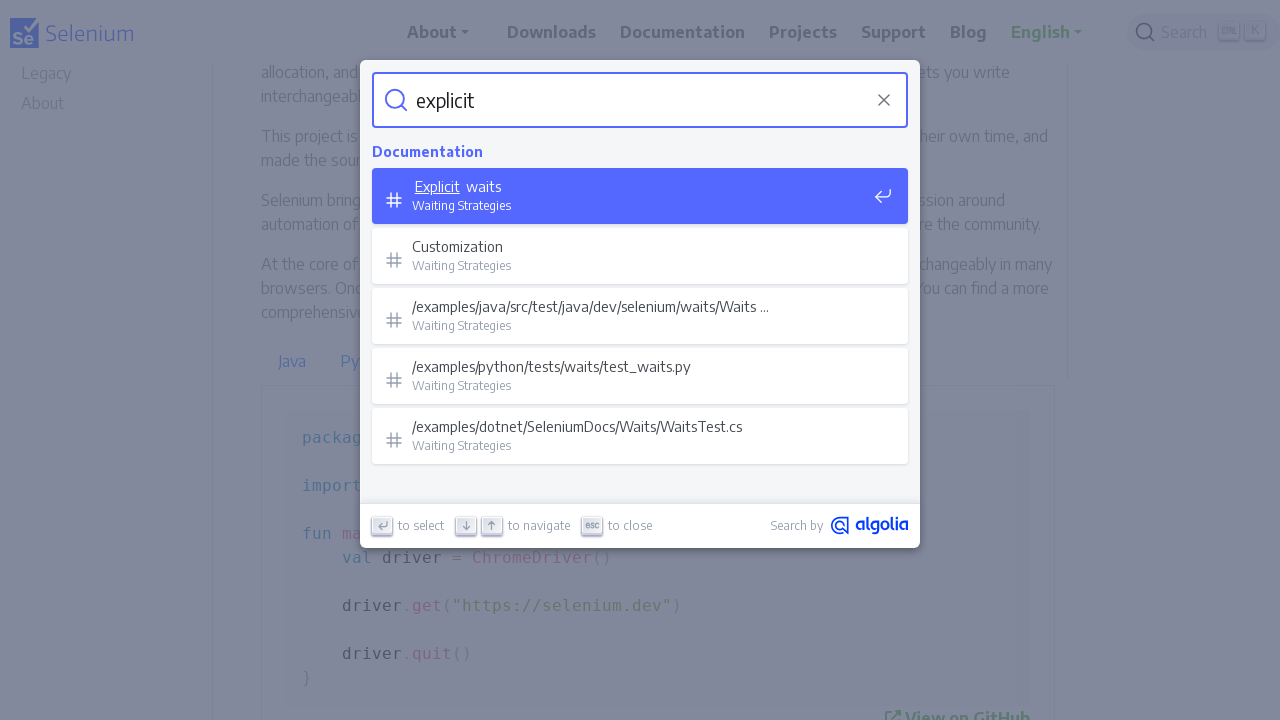

Clicked first search result for 'explicit' at (640, 198) on .DocSearch-Hit >> nth=0
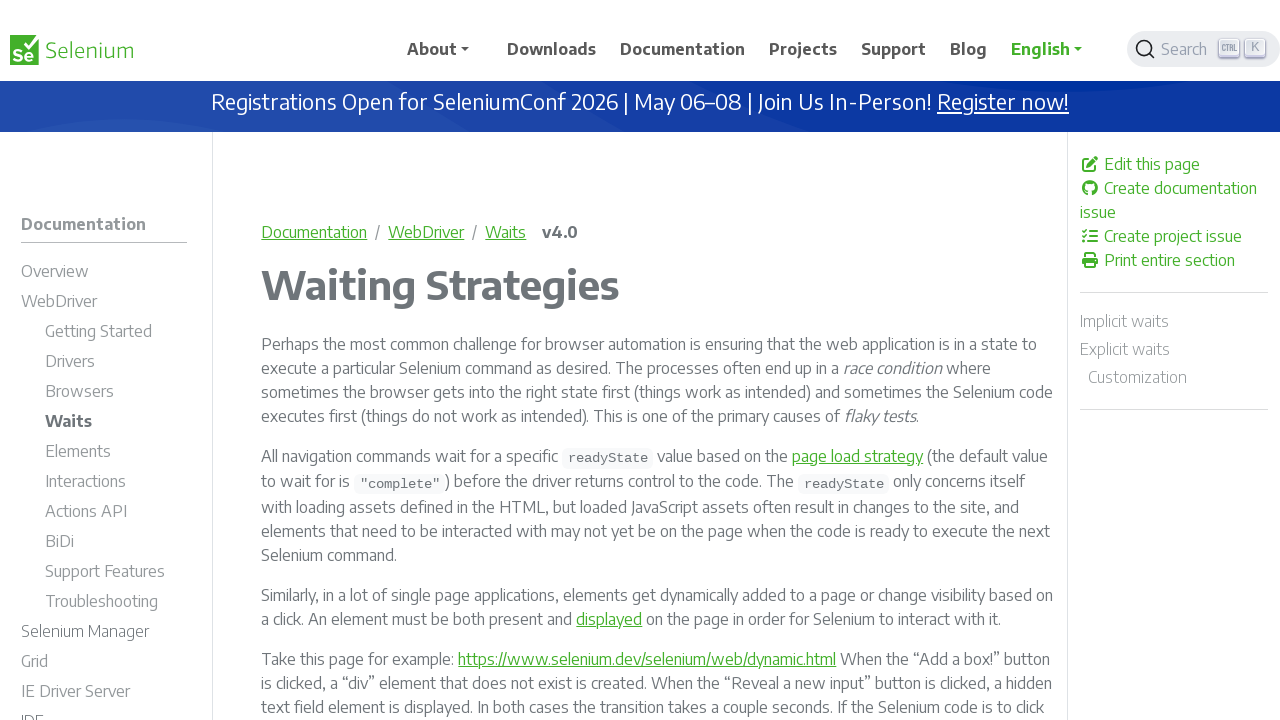

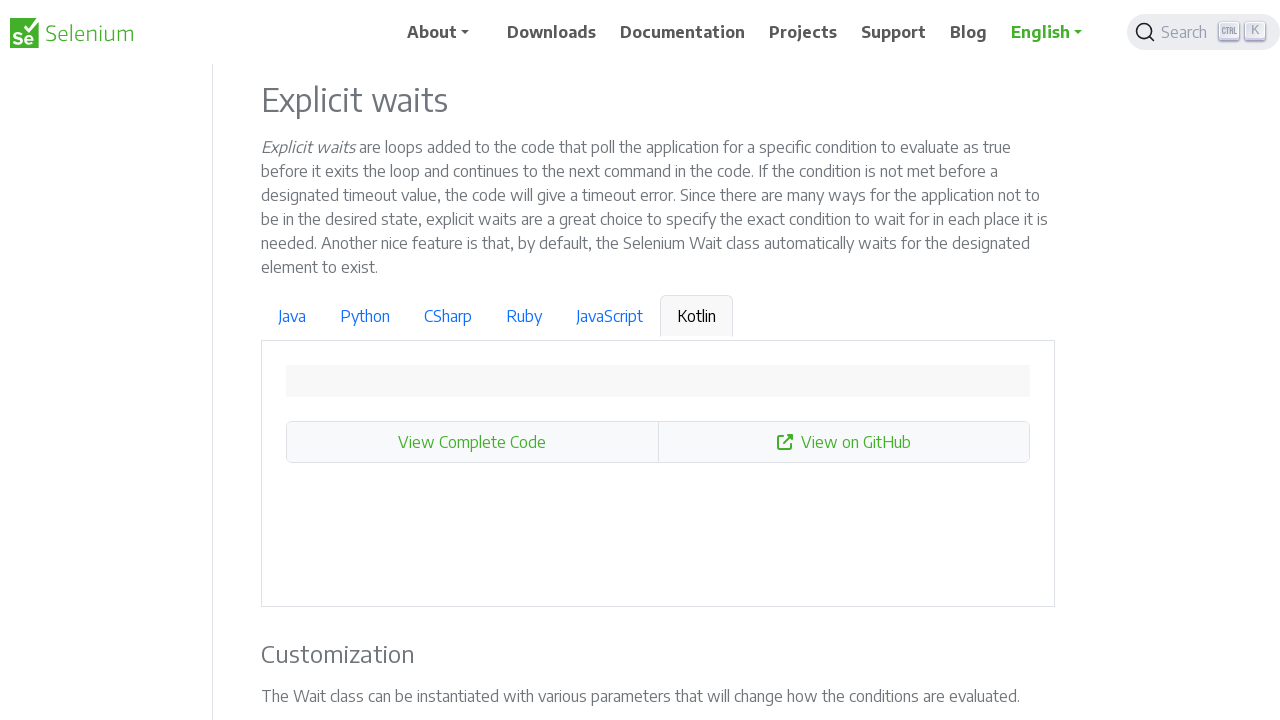